Tests keyboard key presses by sending the SPACE key to an input element and verifying the result text displays the correct key pressed.

Starting URL: http://the-internet.herokuapp.com/key_presses

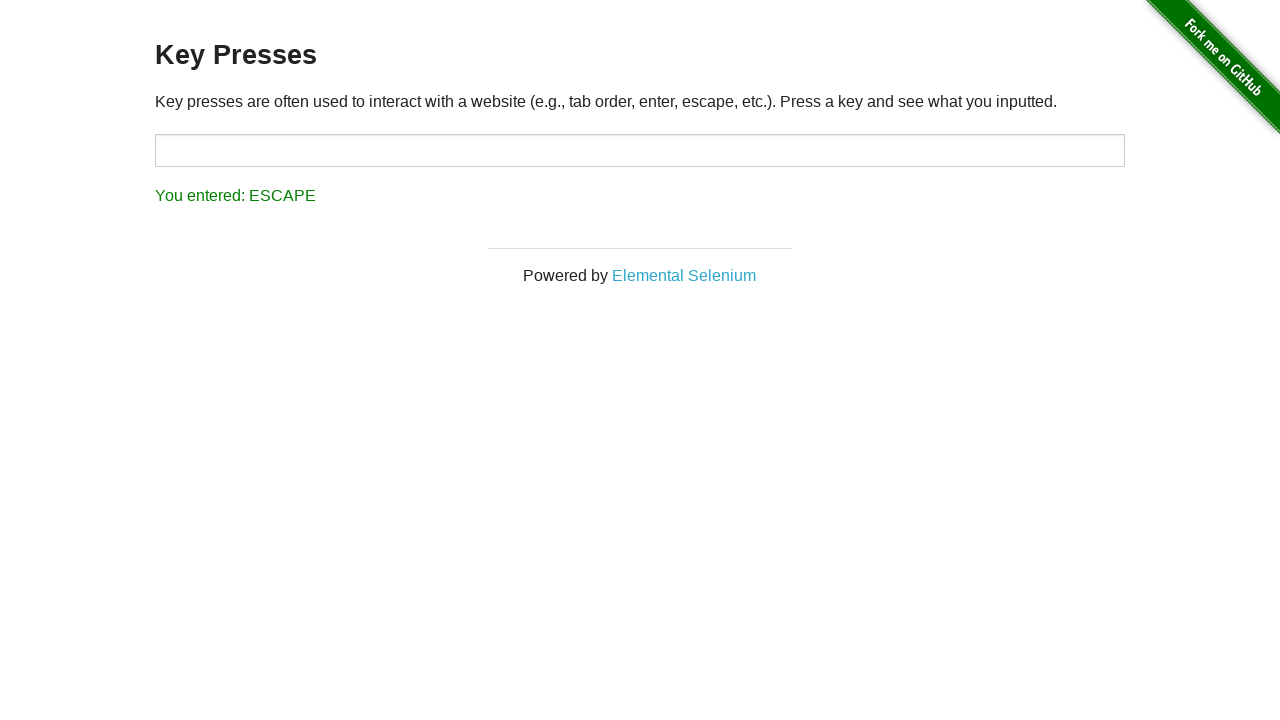

Pressed SPACE key on target input element on #target
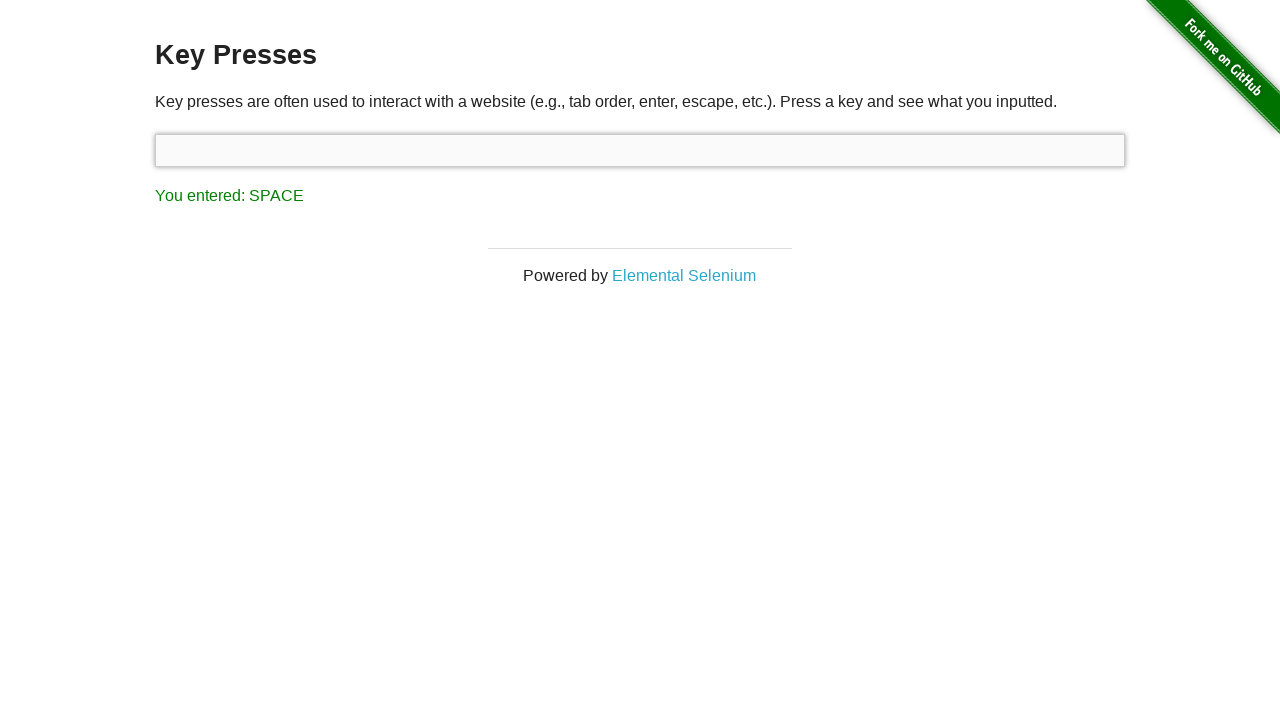

Result element loaded after key press
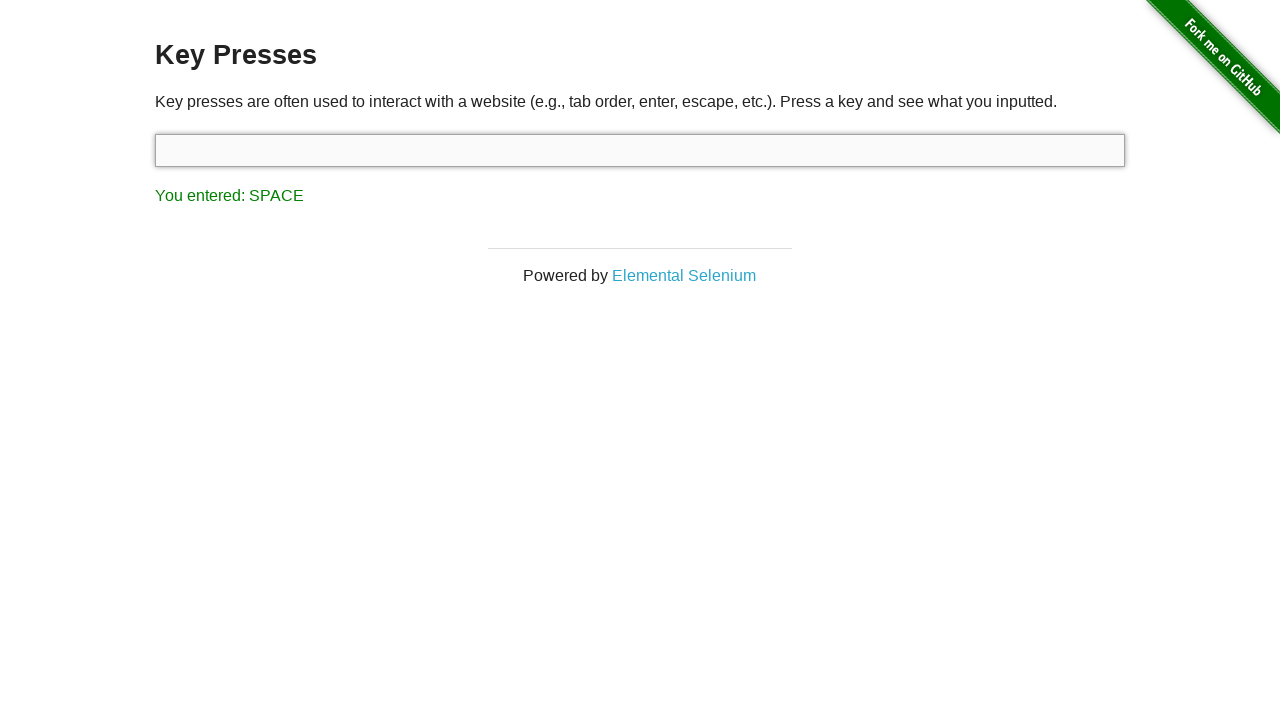

Retrieved result text content
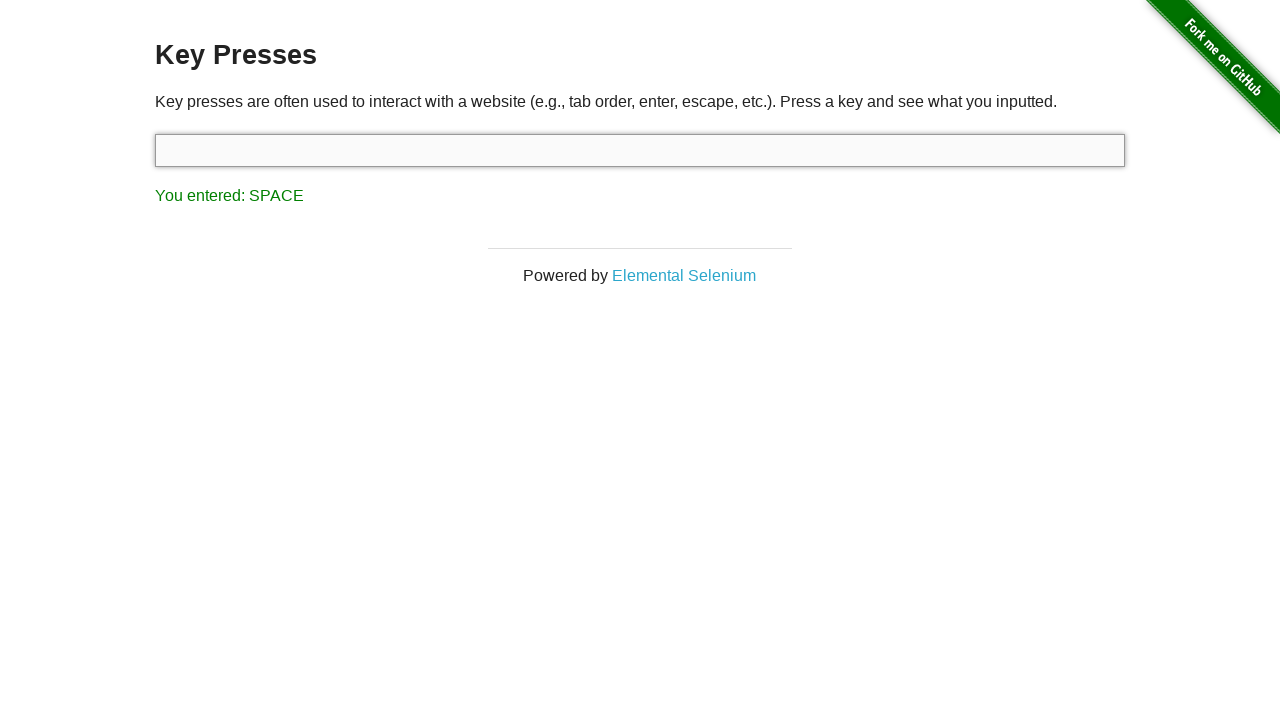

Verified result text displays 'You entered: SPACE'
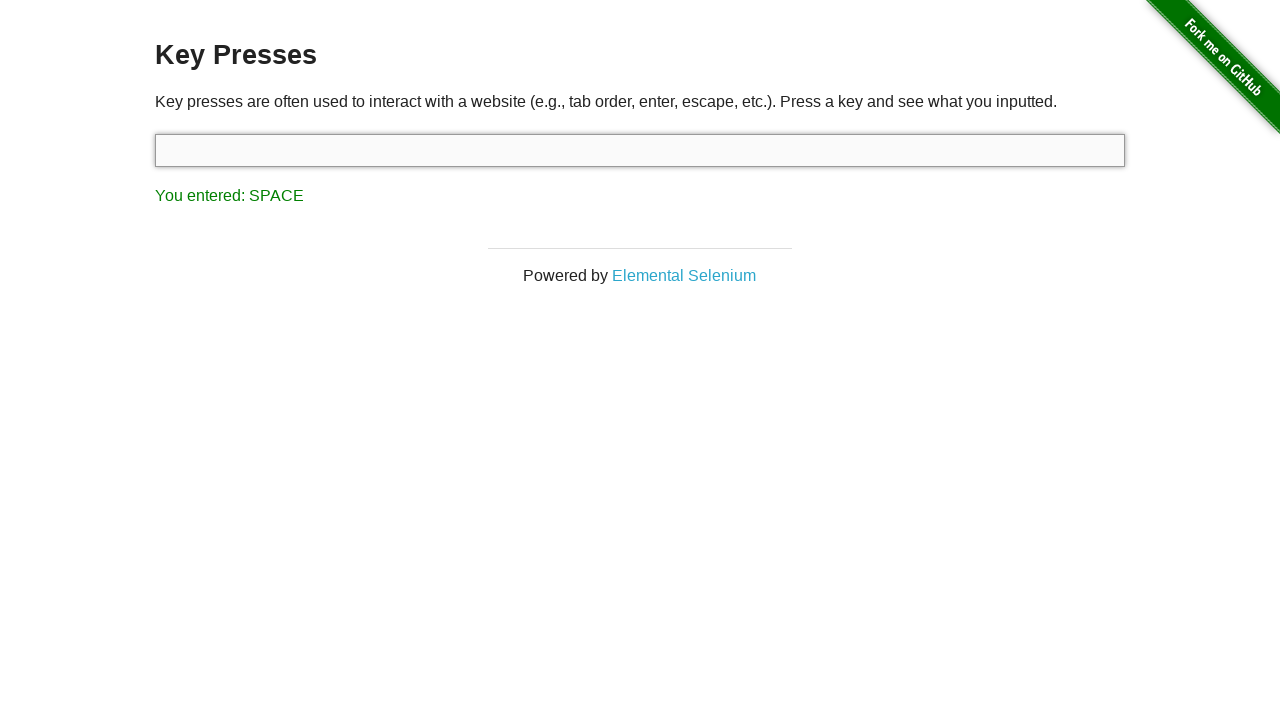

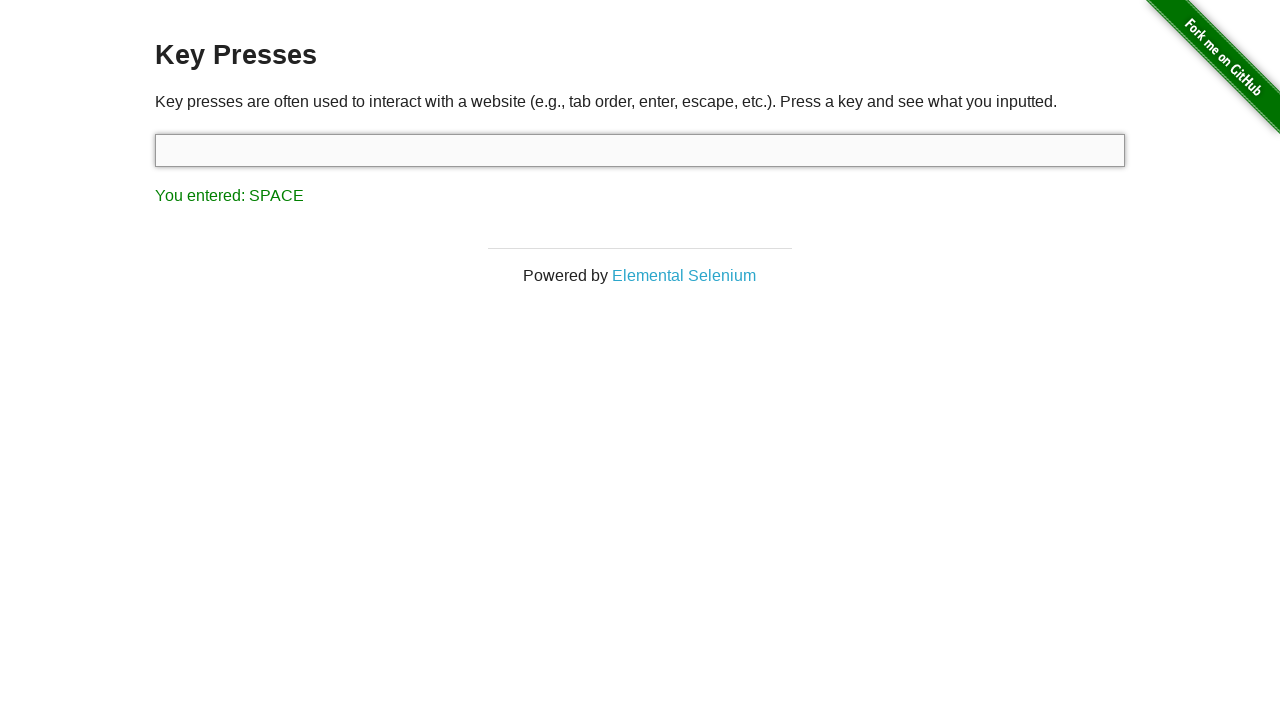